Navigates to Steam's top sellers page and clicks on the first game to view its details page

Starting URL: https://store.steampowered.com/search/?filter=topsellers&os=win

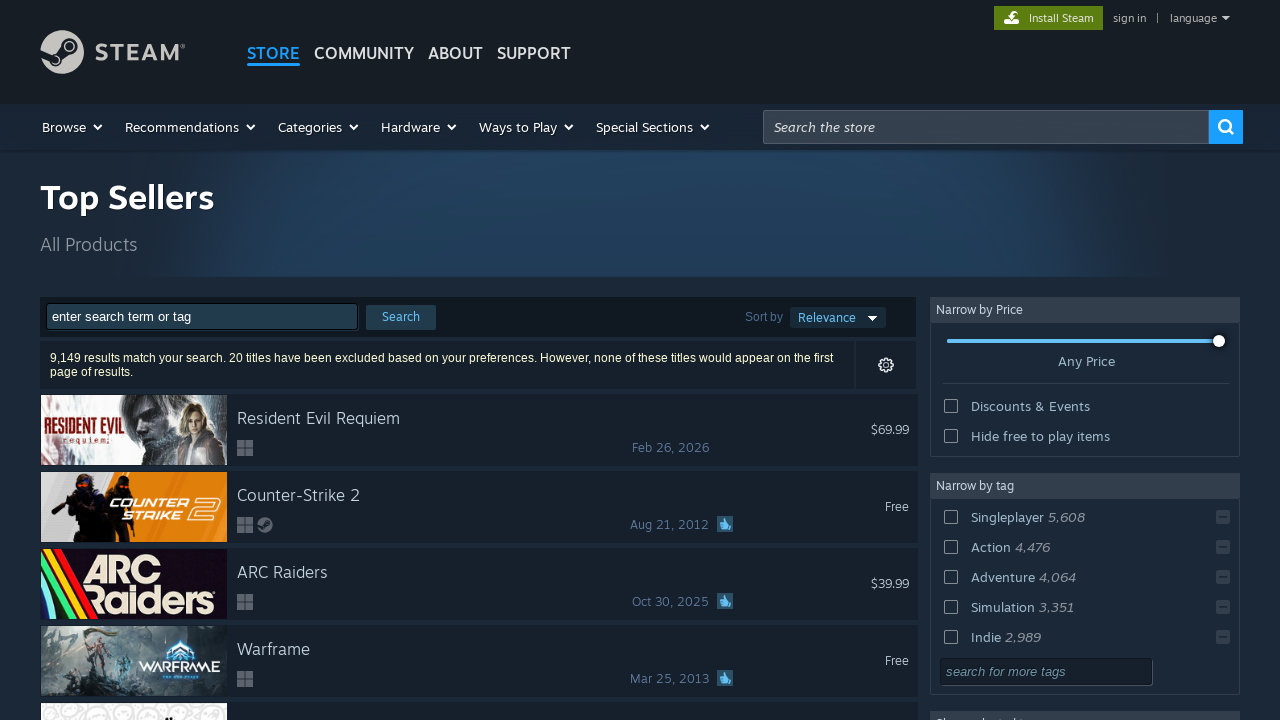

Search result container loaded
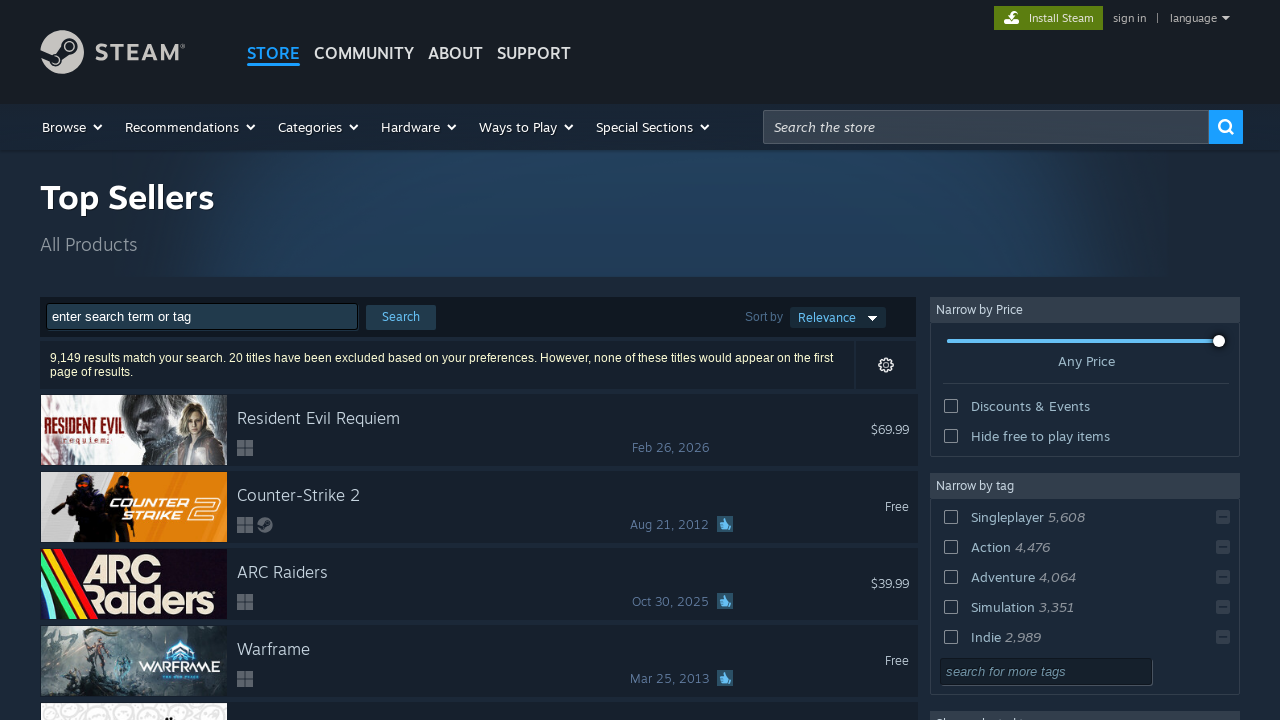

Game result rows loaded
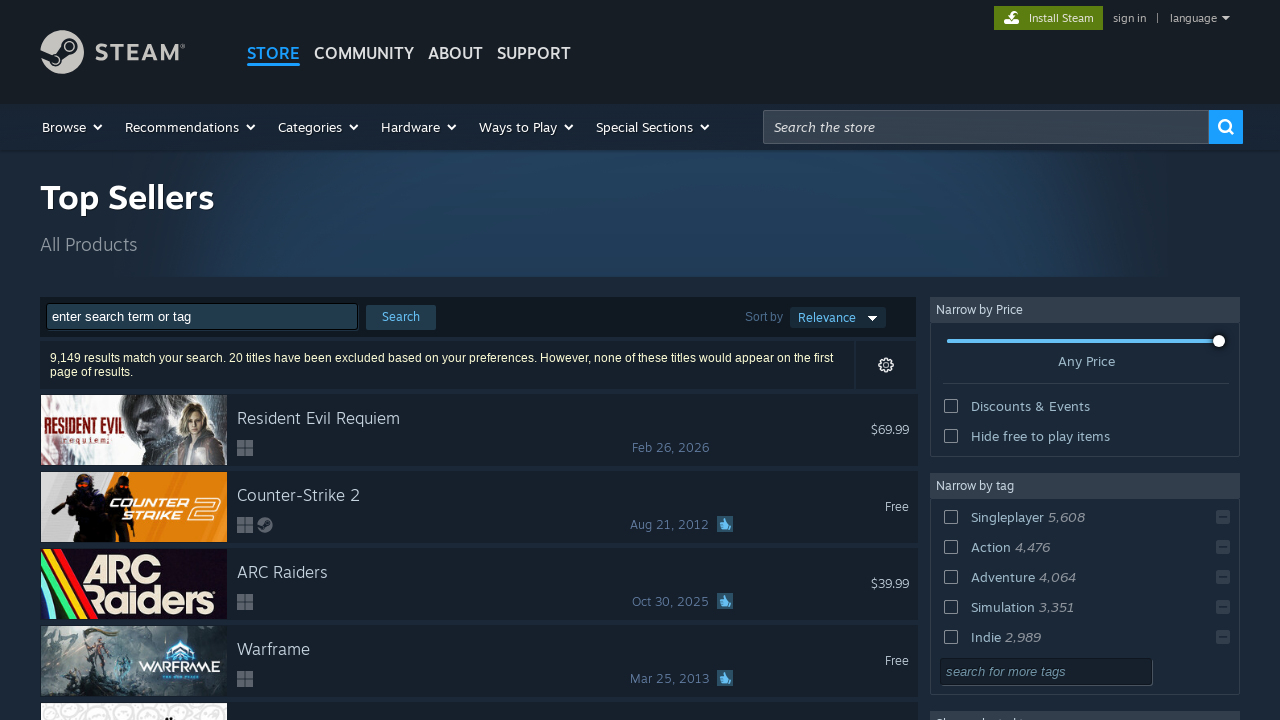

Clicked on the first top seller game at (479, 430) on a.search_result_row >> nth=0
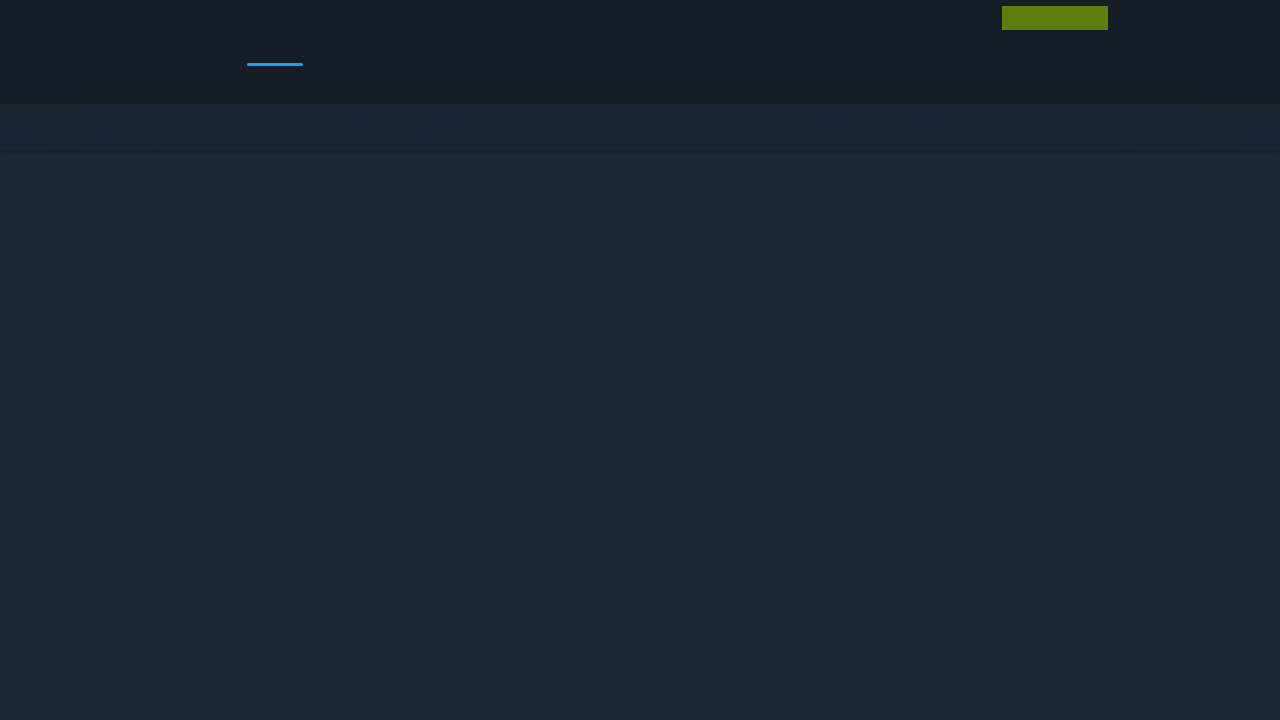

Game details page loaded successfully
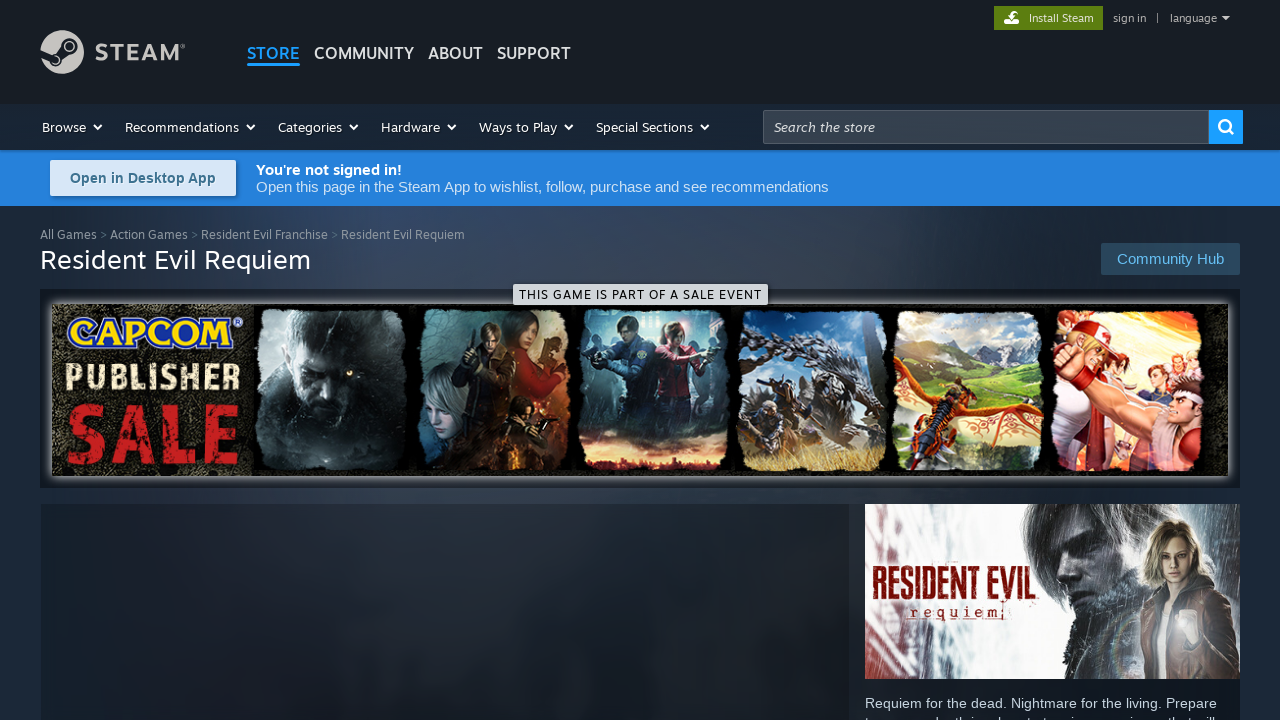

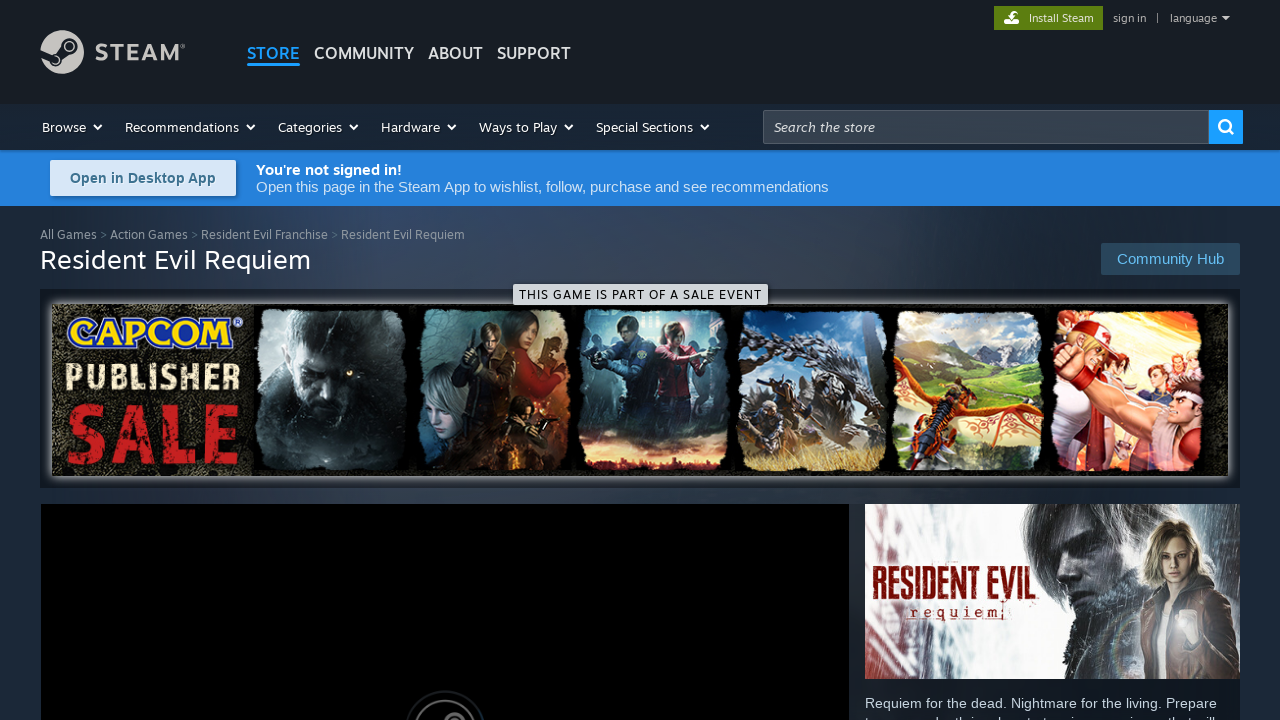